Tests dropdown selection functionality on a contact form by selecting options from three different dropdown menus using different selection methods (by text, by index, and by value)

Starting URL: https://www.telerik.com/contact

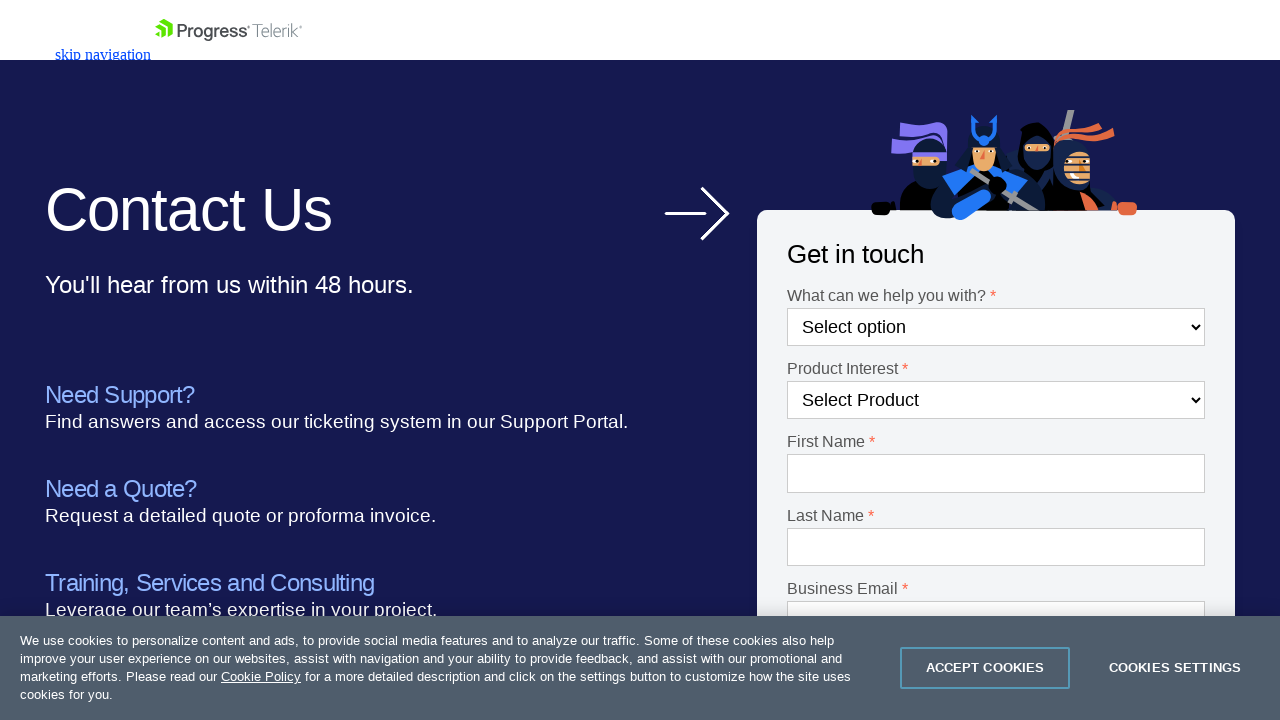

Selected 'Invoicing/Billing' from the first dropdown menu on #Dropdown-1
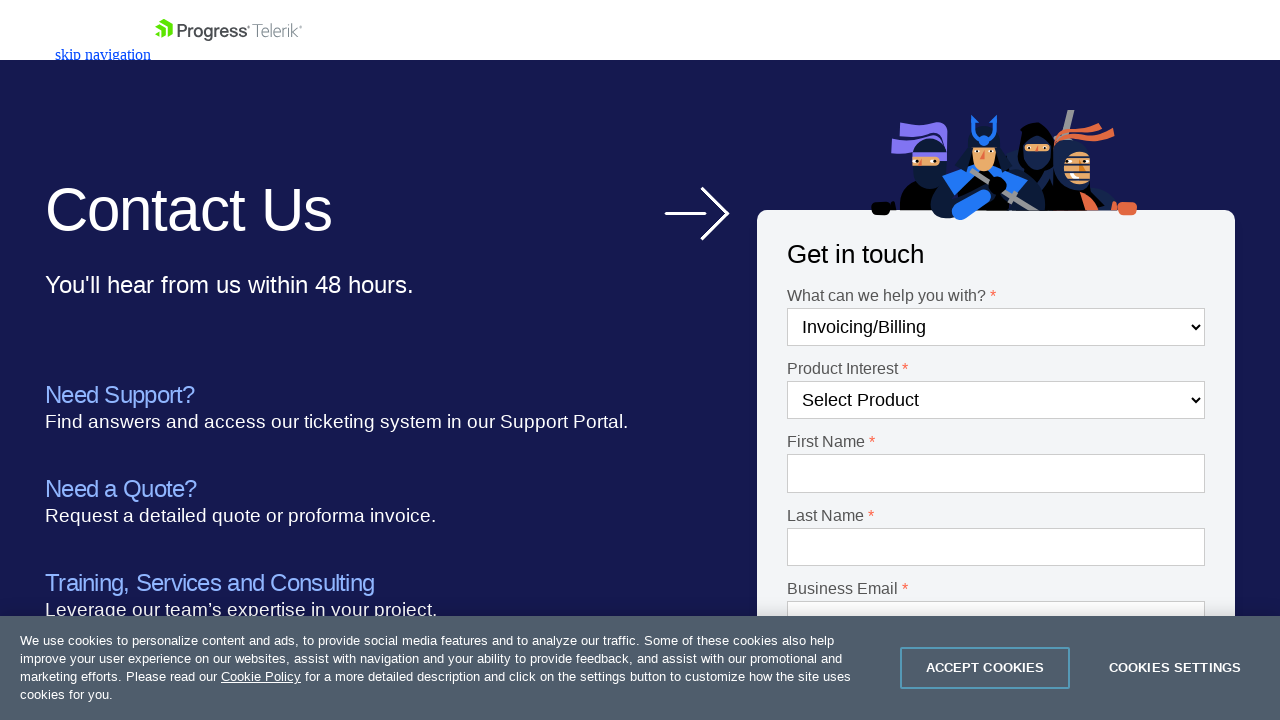

Selected option at index 10 from the second dropdown menu on #Dropdown-2
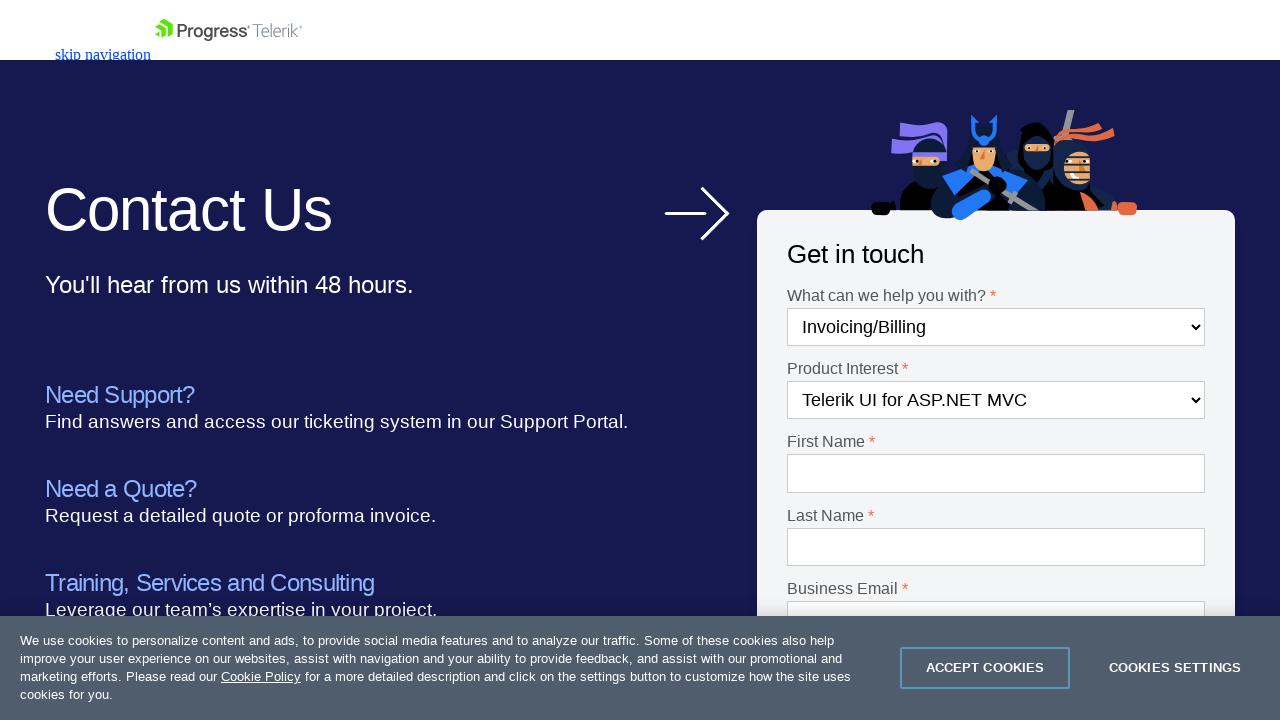

Selected 'Canada' from the country dropdown by value on #Country-1
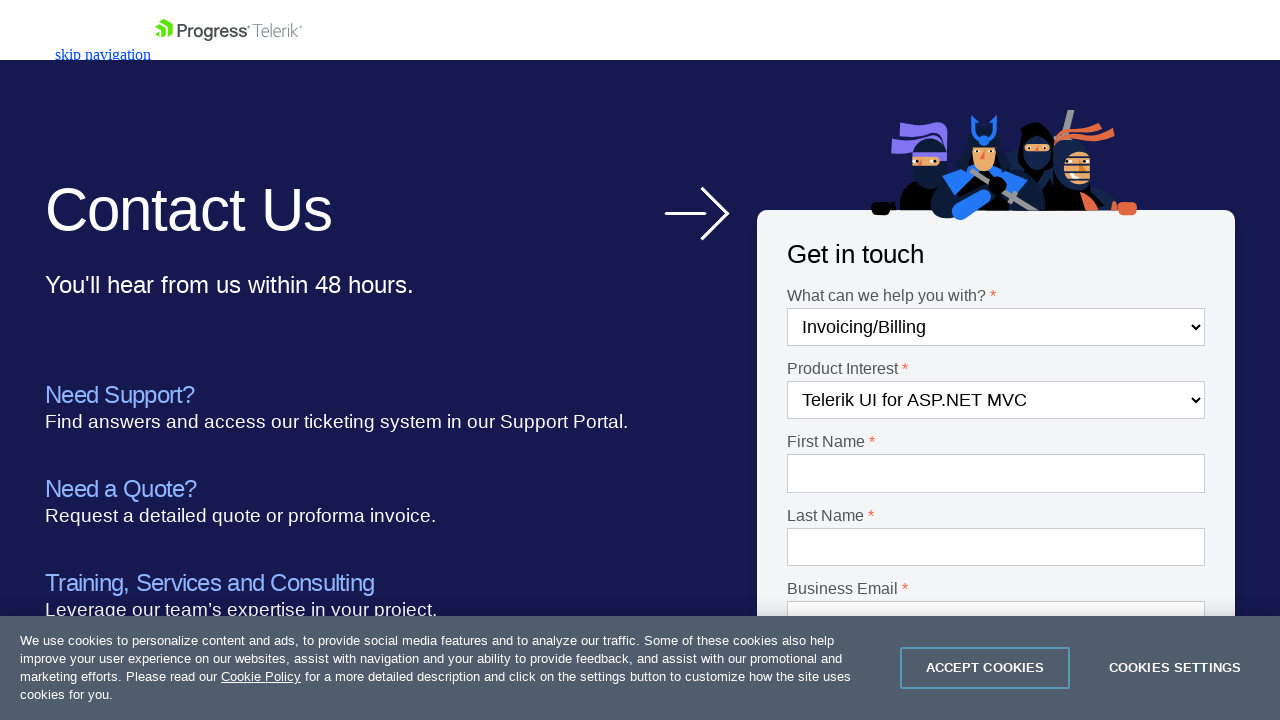

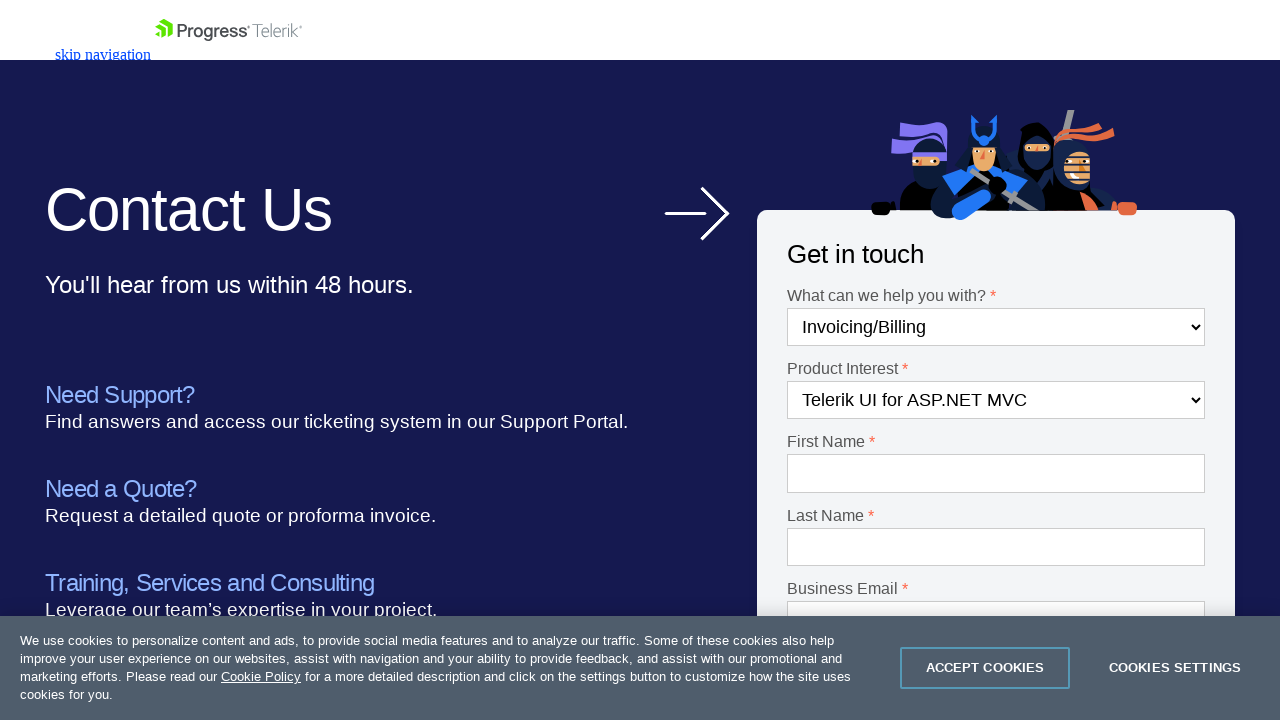